Navigates to the automation practice page and verifies that footer links are accessible by checking their HTTP response codes

Starting URL: https://rahulshettyacademy.com/AutomationPractice/

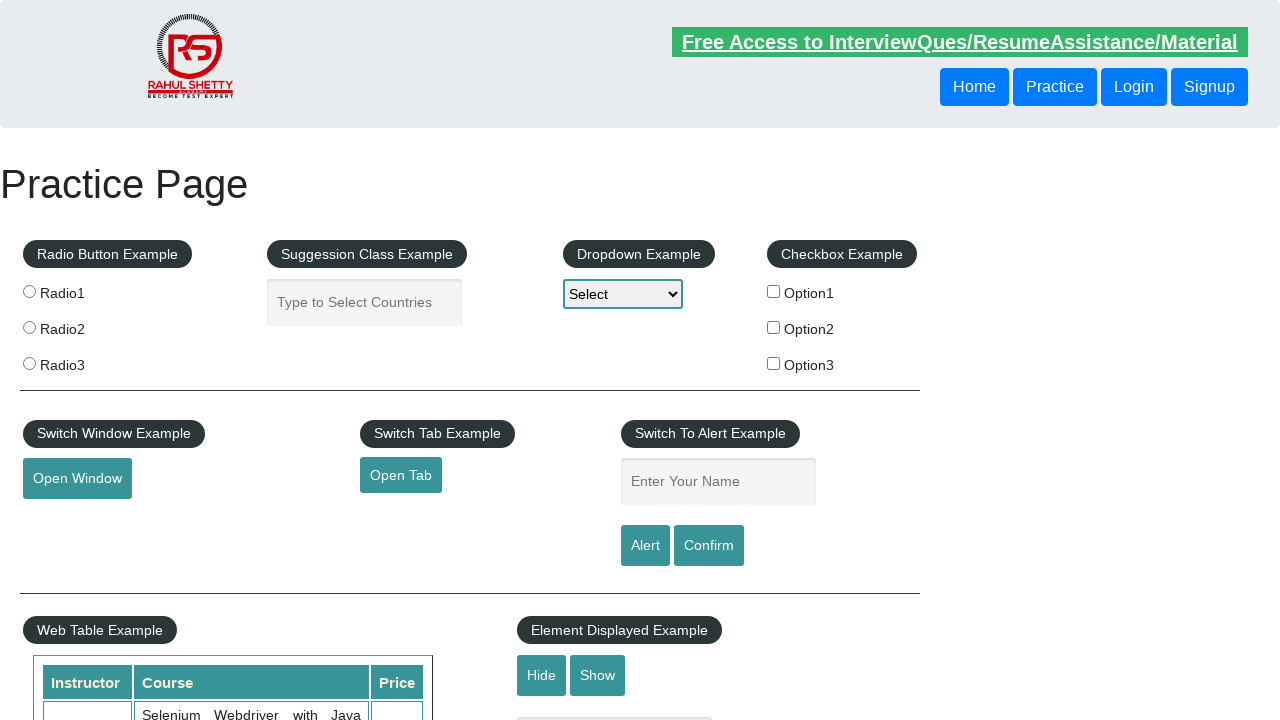

Waited for footer links to load
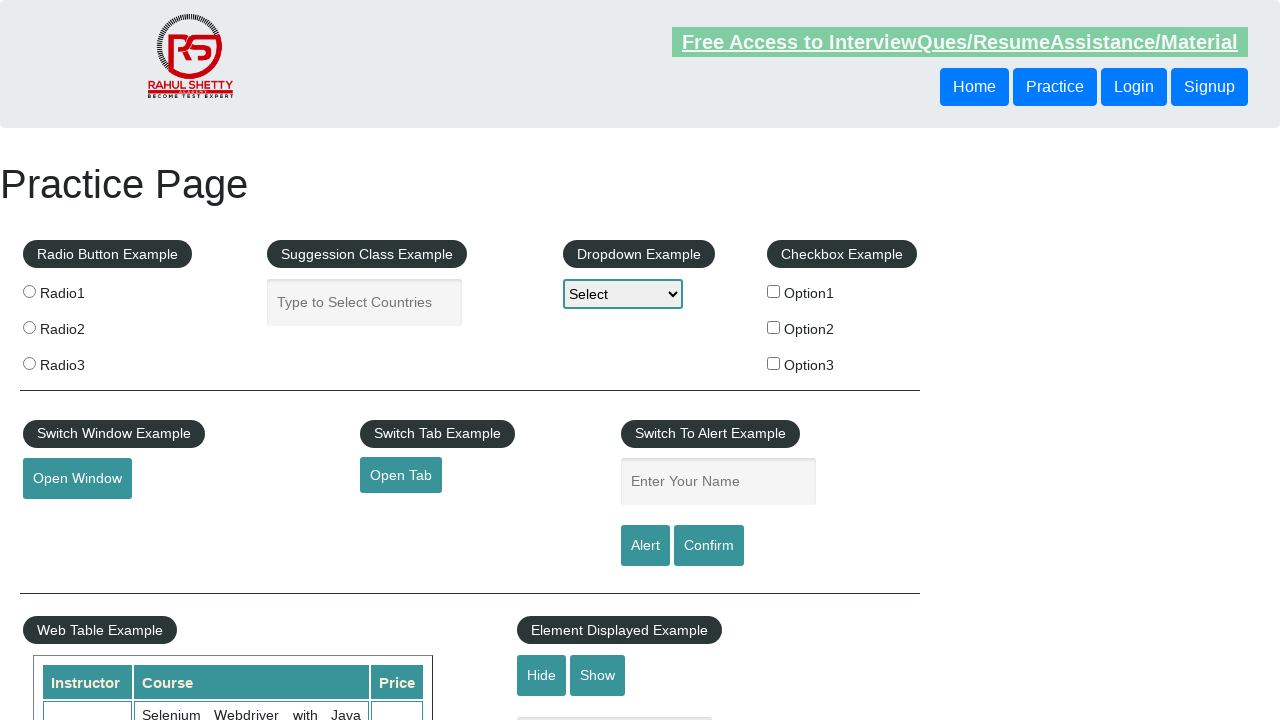

Retrieved all footer links from the page
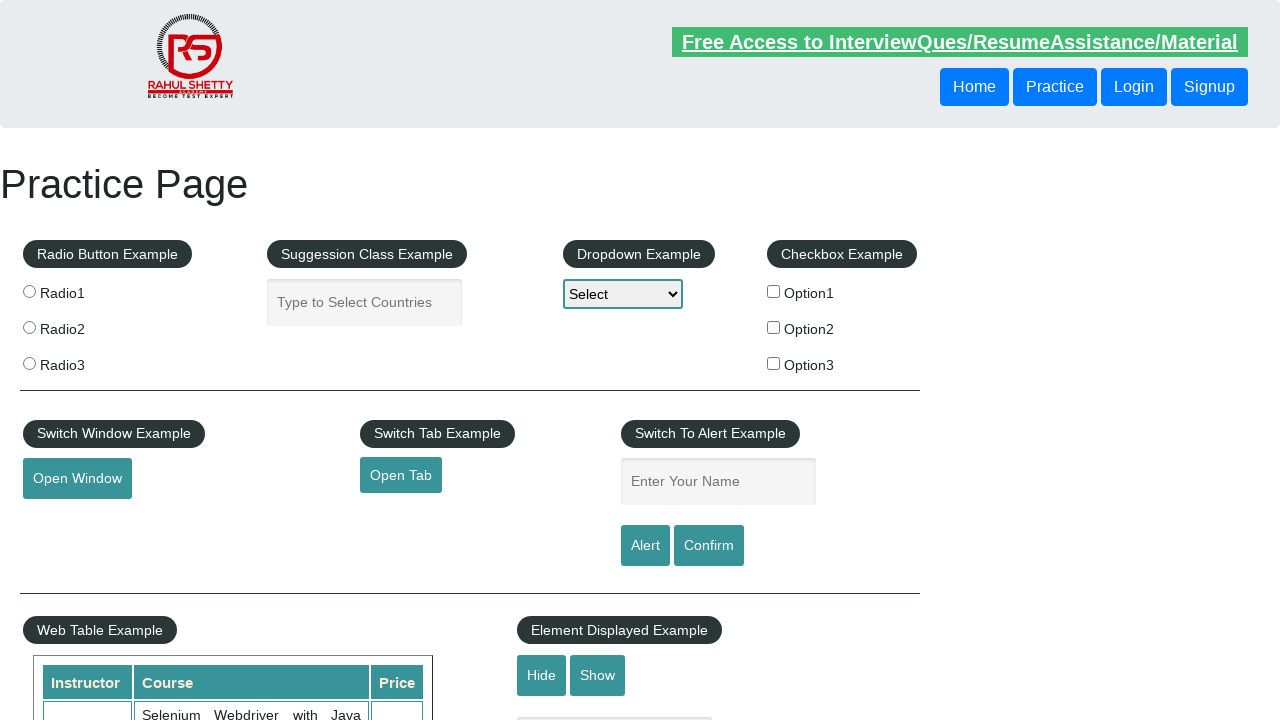

Verified that 20 footer links are present on the page
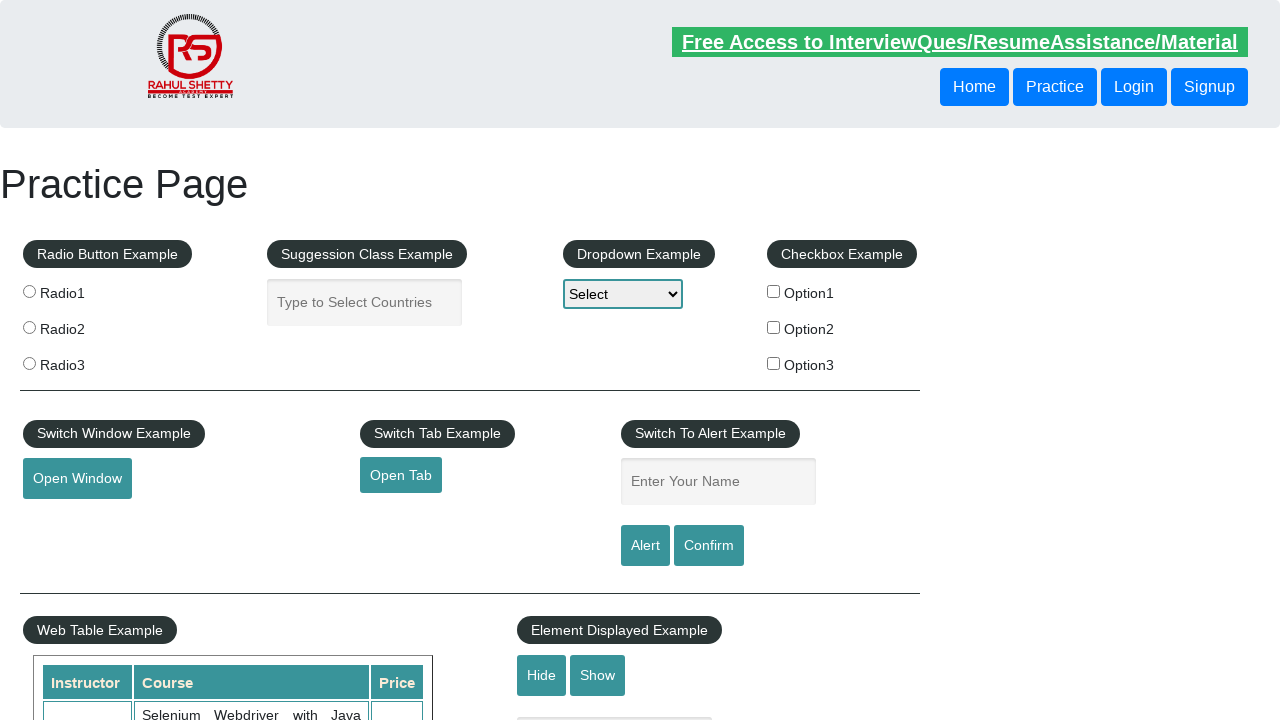

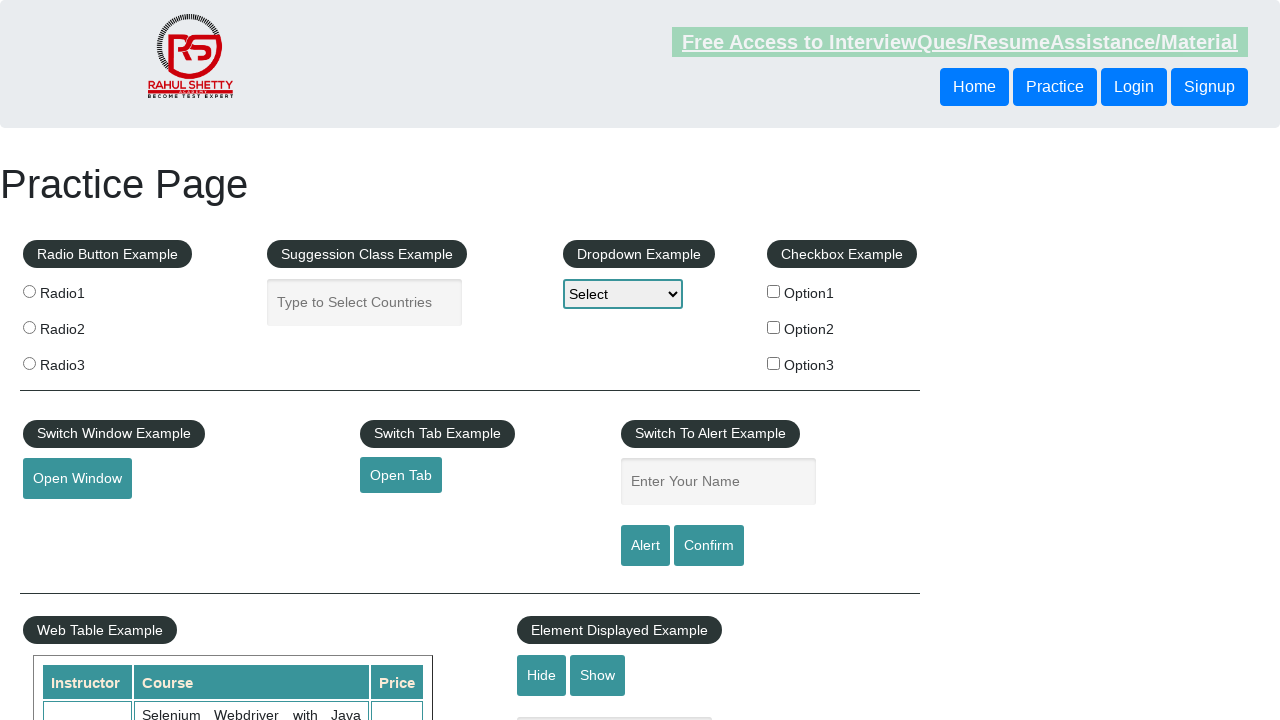